Waits for a price to reach $100, then books an item and solves a mathematical problem by calculating logarithm of a trigonometric expression

Starting URL: http://suninjuly.github.io/explicit_wait2.html

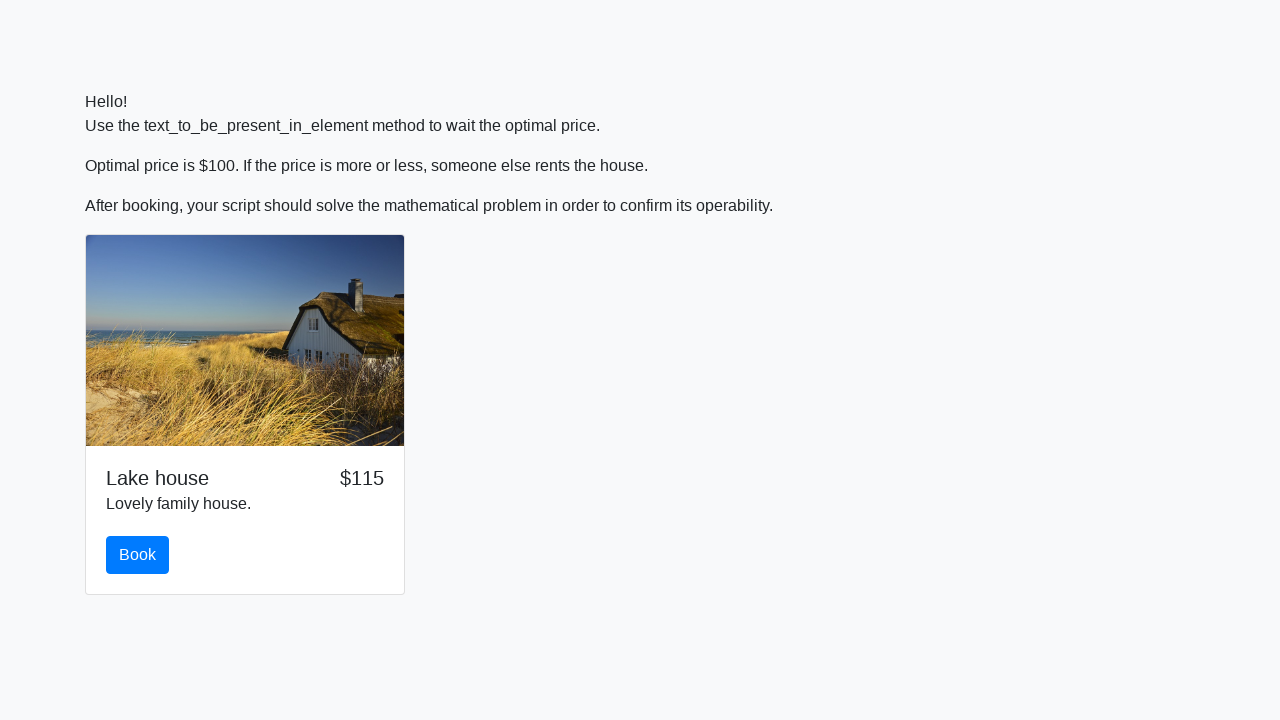

Waited for price to reach $100
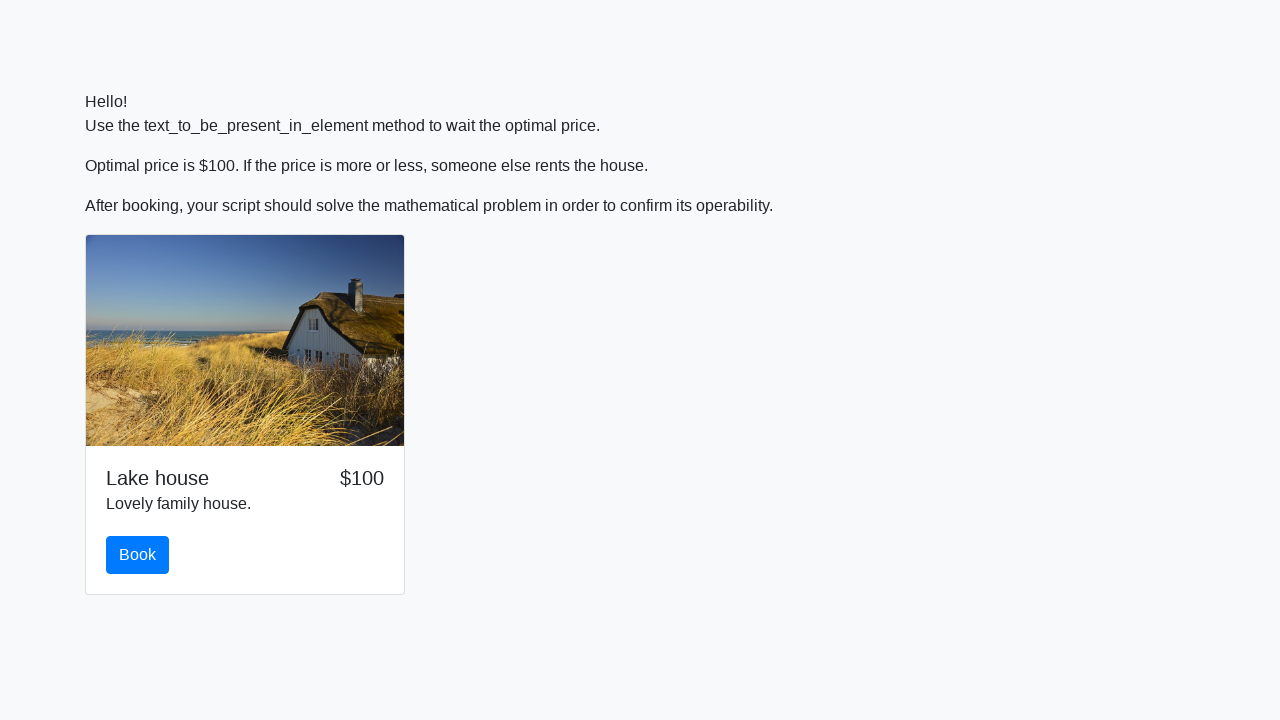

Clicked the book button at (138, 555) on #book
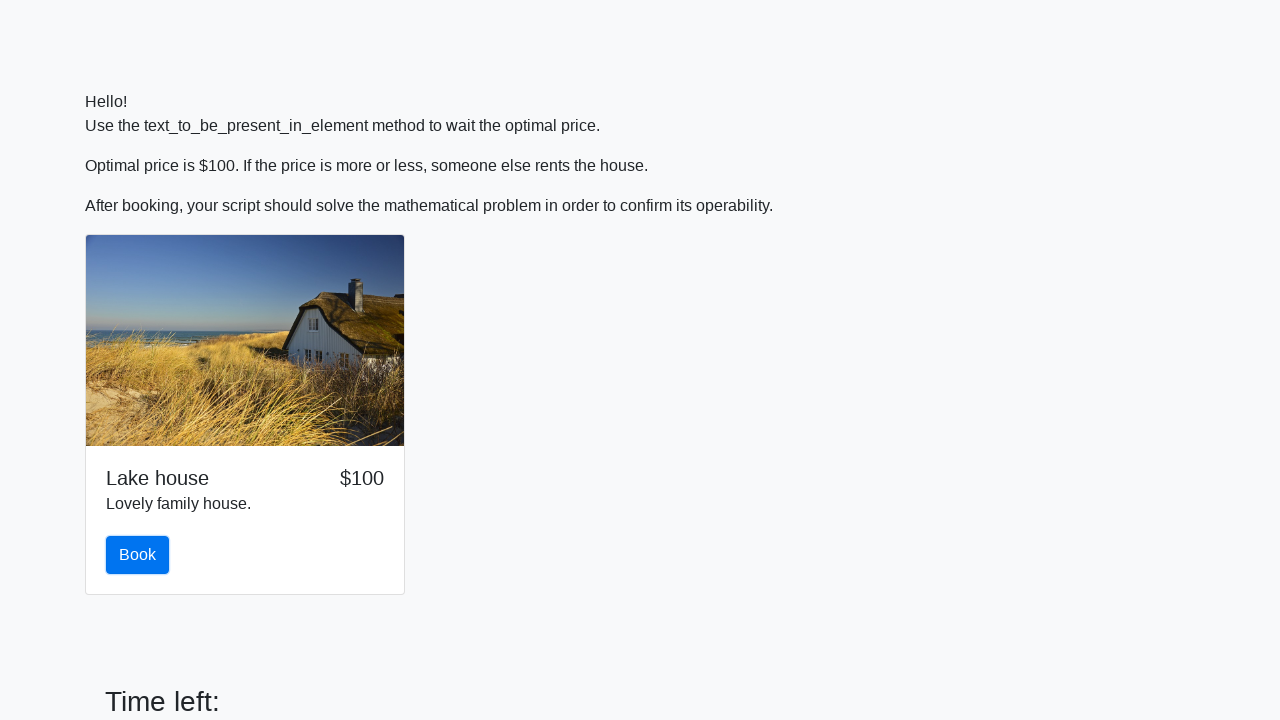

Retrieved input value: 570
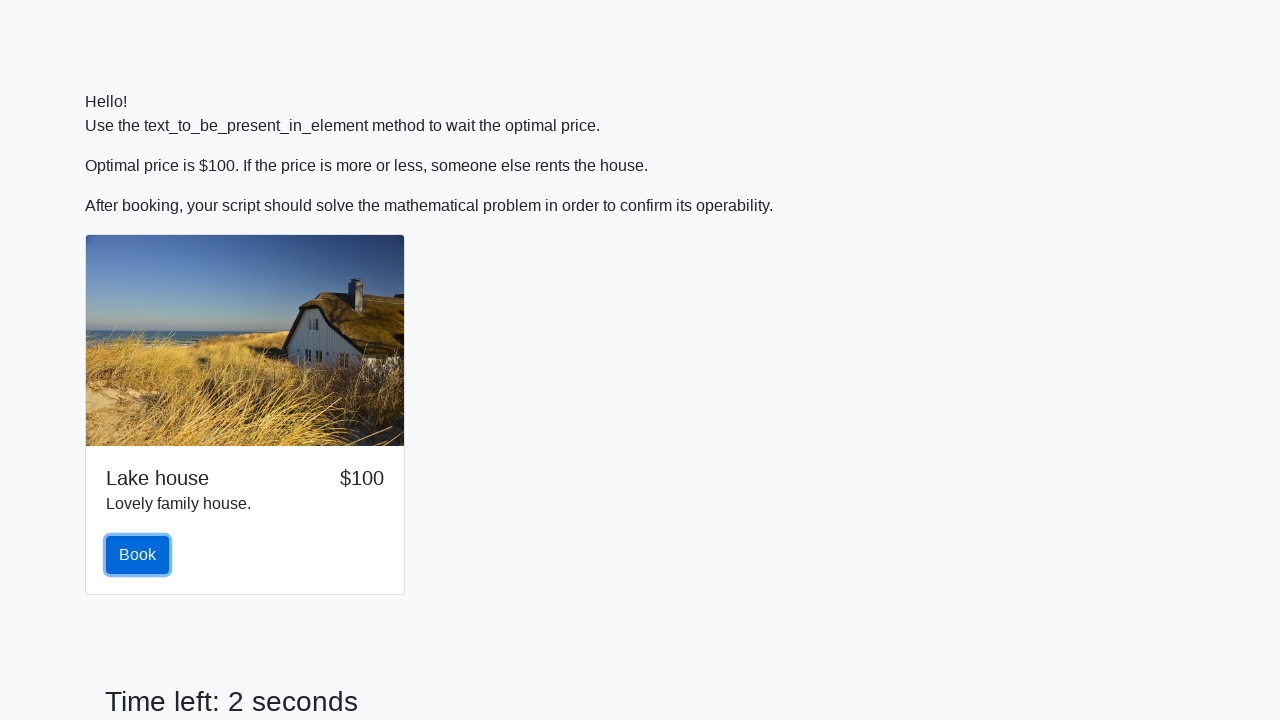

Calculated logarithm of trigonometric expression: 2.4649606274663154
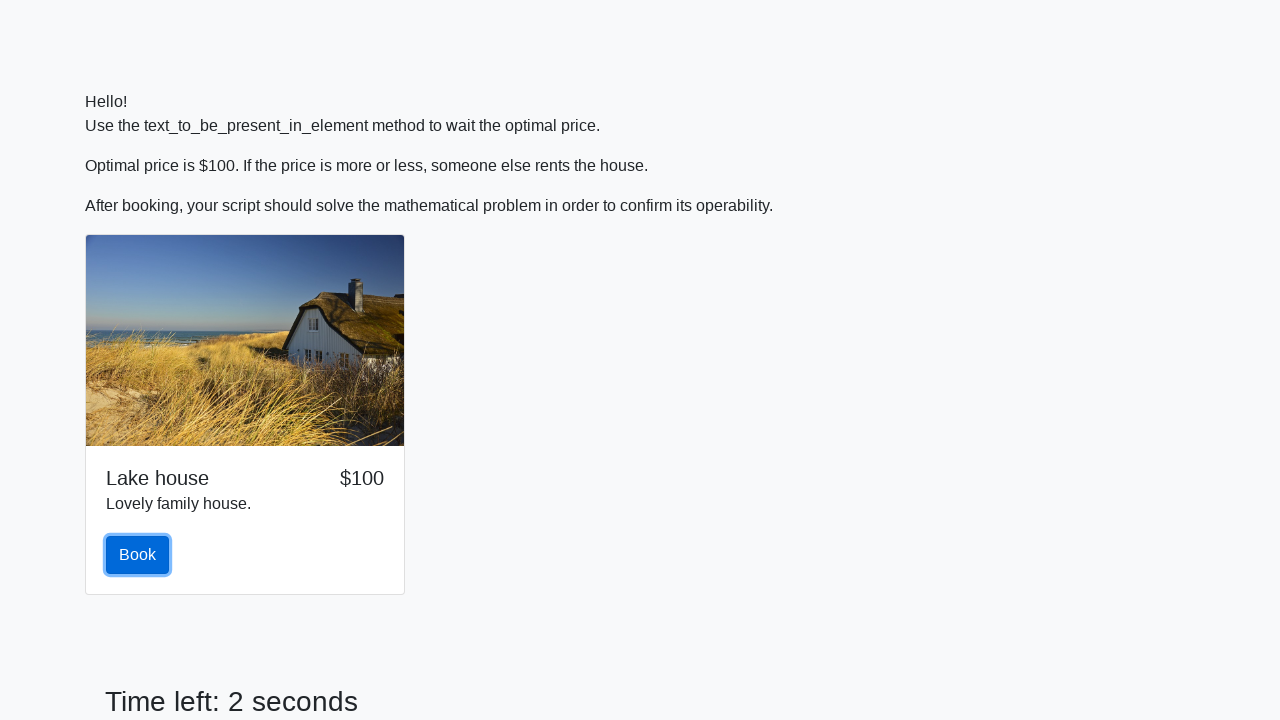

Filled answer field with calculated result: 2.4649606274663154 on input
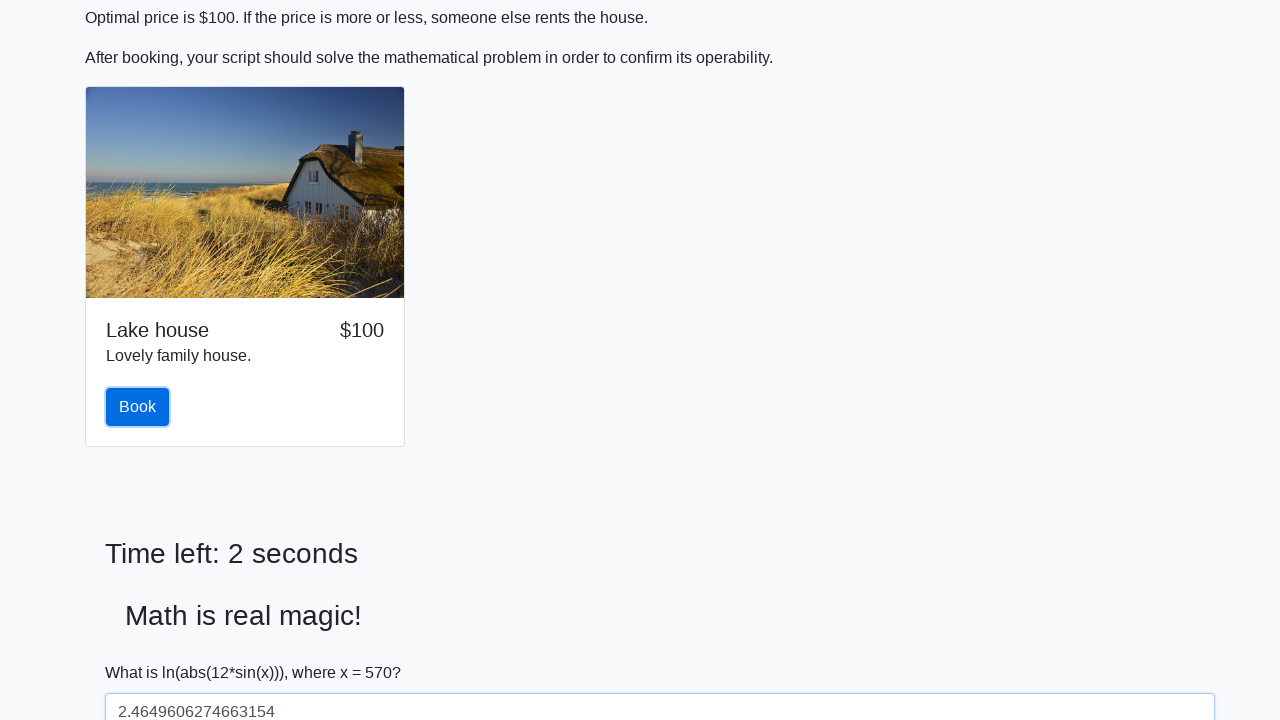

Clicked solve button to submit solution at (143, 651) on #solve
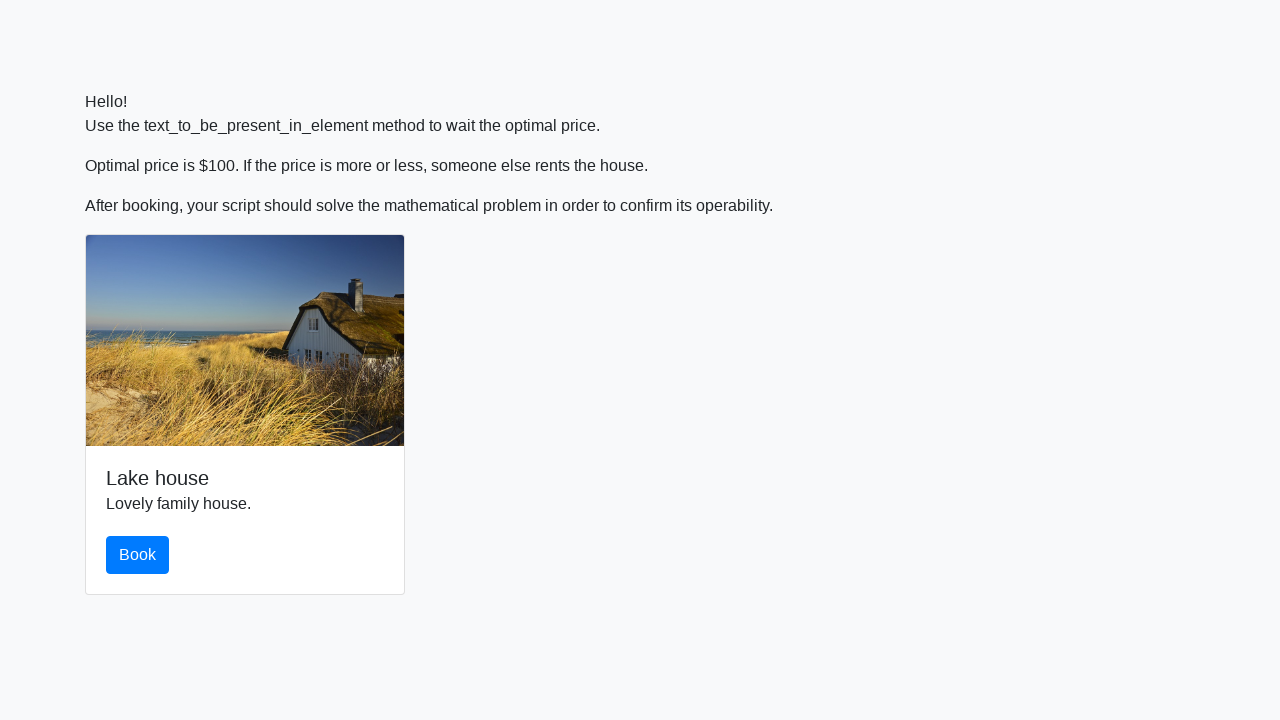

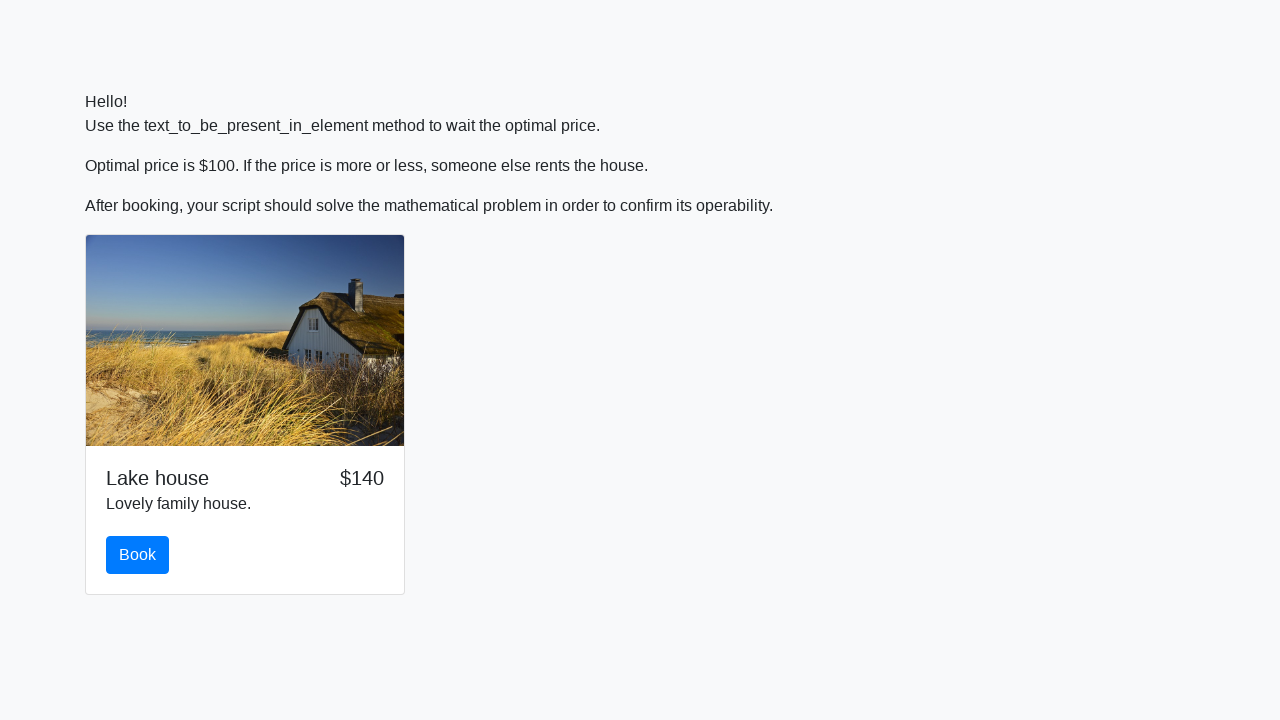